Tests the complete flight booking process on BlazeDemo, including selecting departure/arrival cities, choosing a flight, and filling in passenger and payment information to complete the purchase.

Starting URL: https://blazedemo.com/

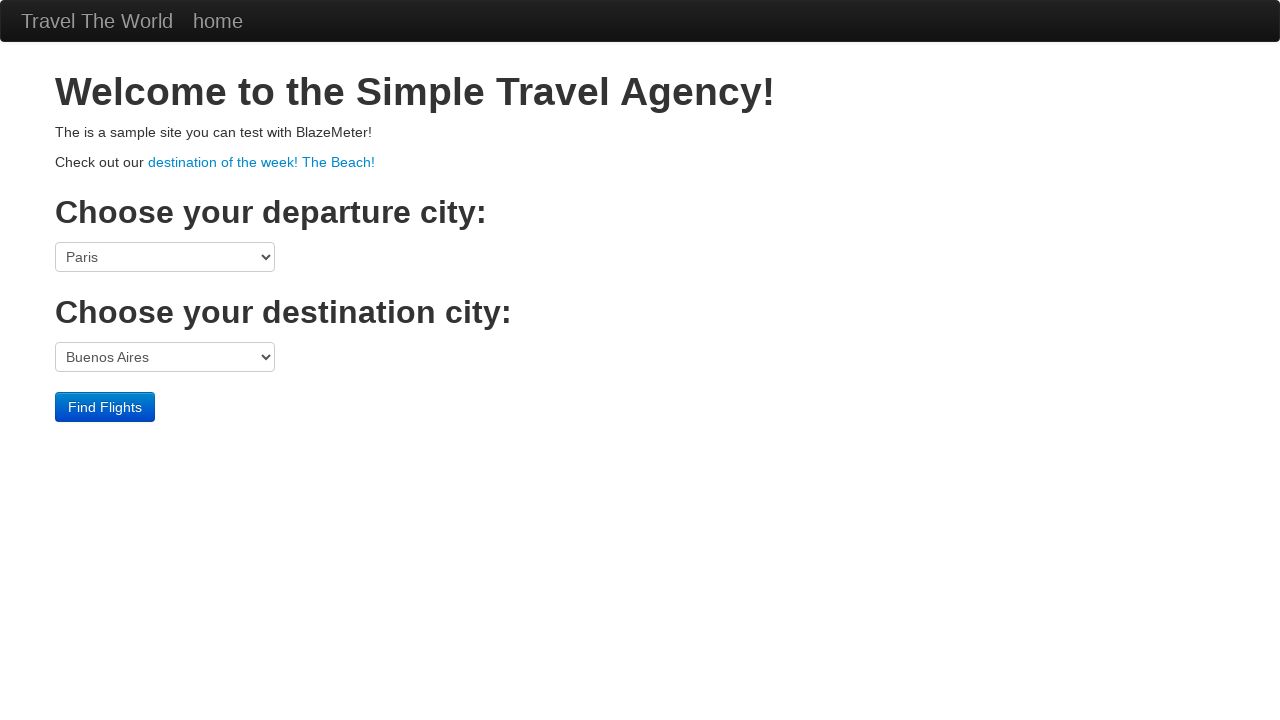

Welcome page loaded and verified
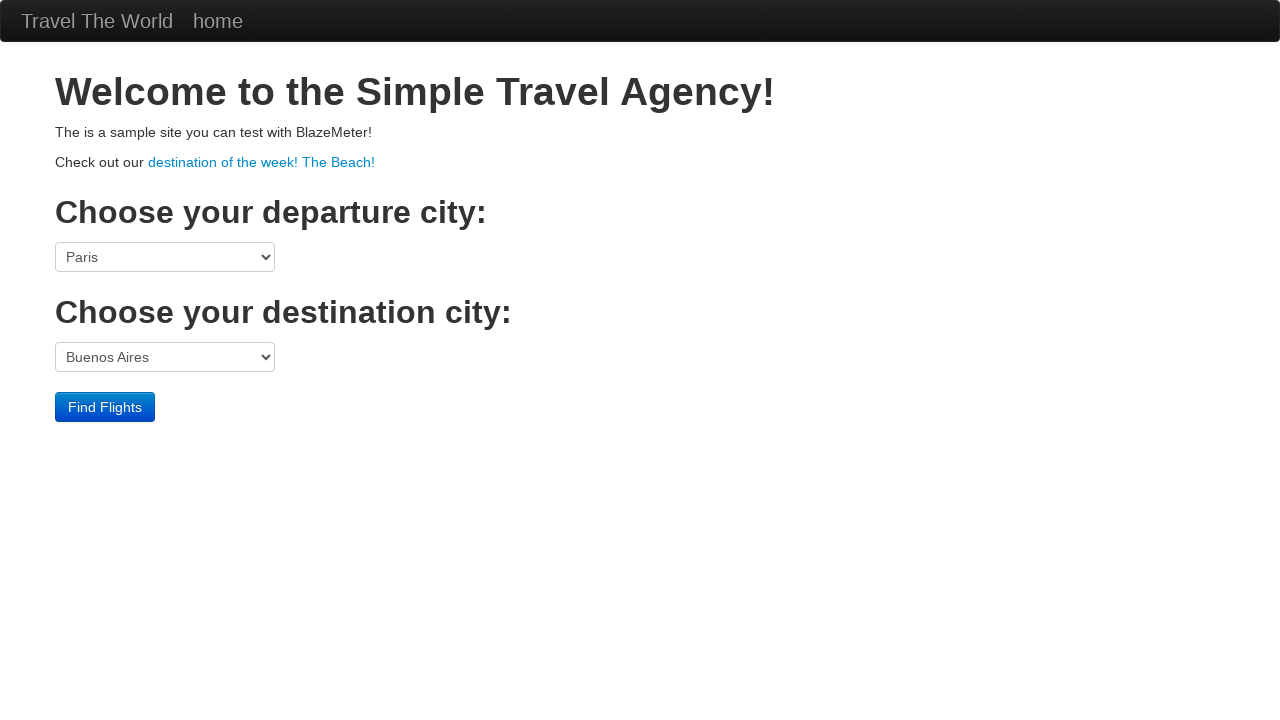

Clicked departure city dropdown at (165, 257) on select[name='fromPort']
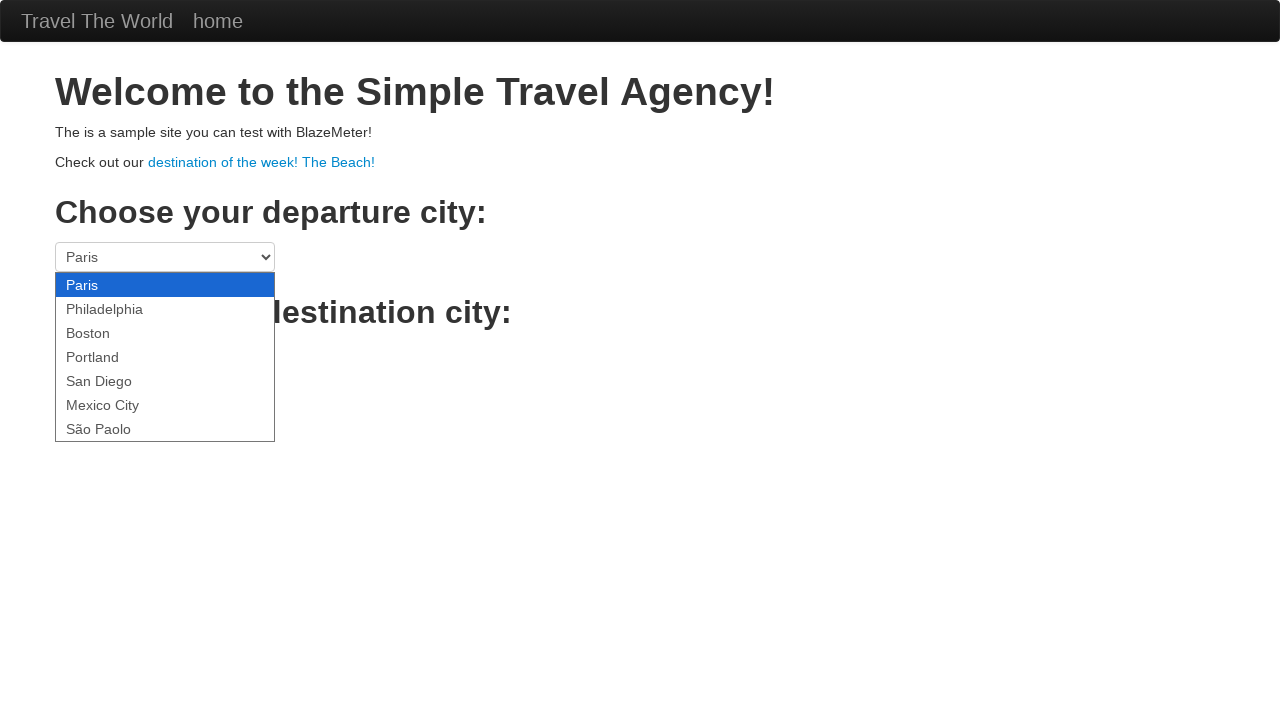

Selected Philadelphia as departure city on select[name='fromPort']
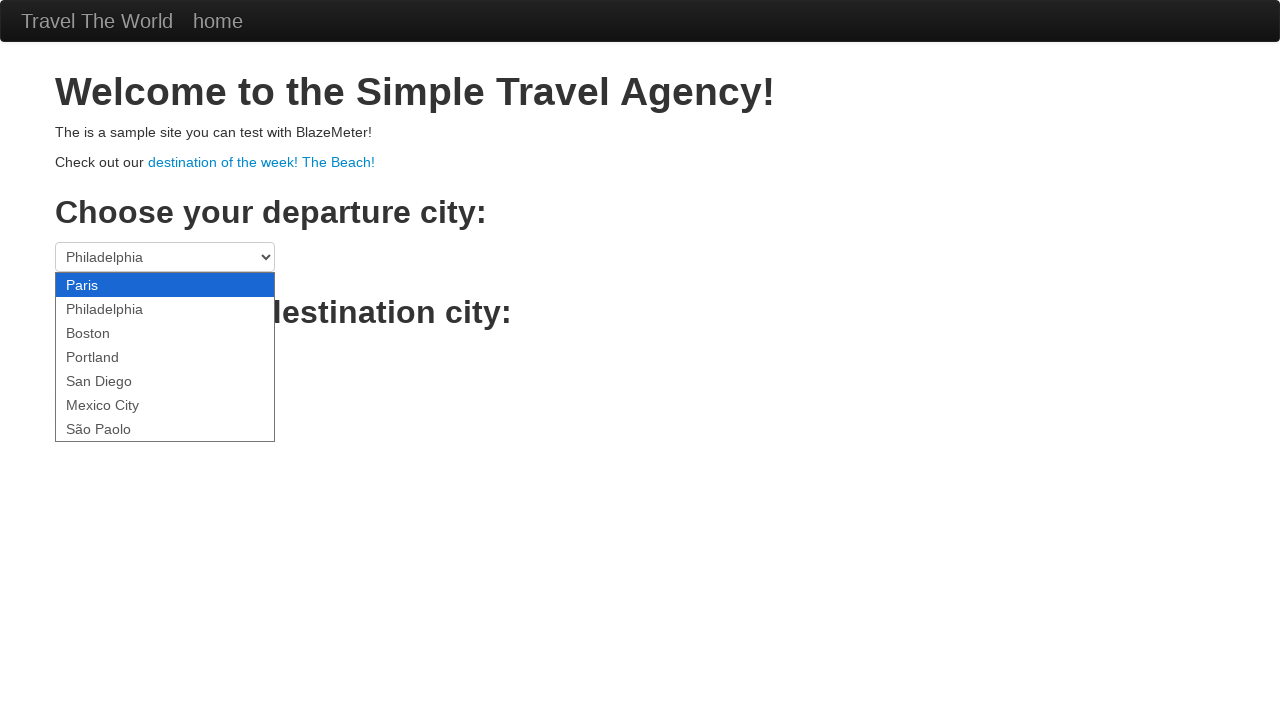

Clicked destination city dropdown at (165, 357) on select[name='toPort']
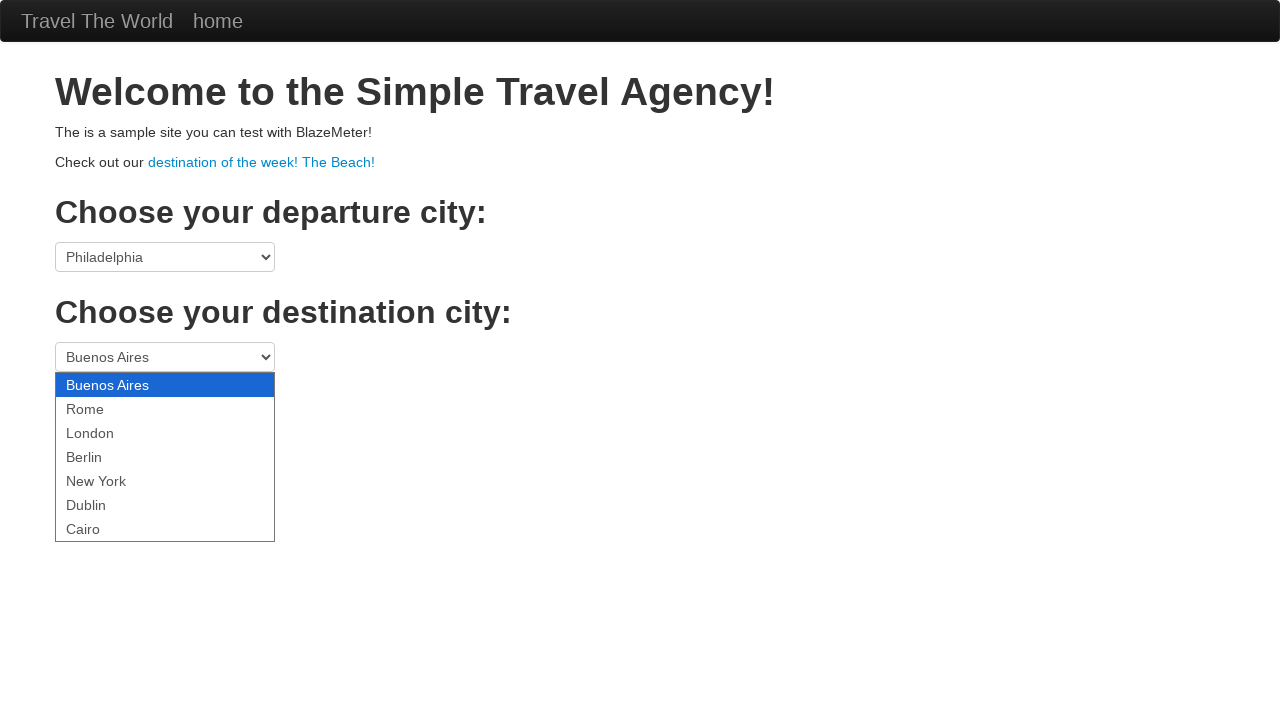

Selected Rome as destination city on select[name='toPort']
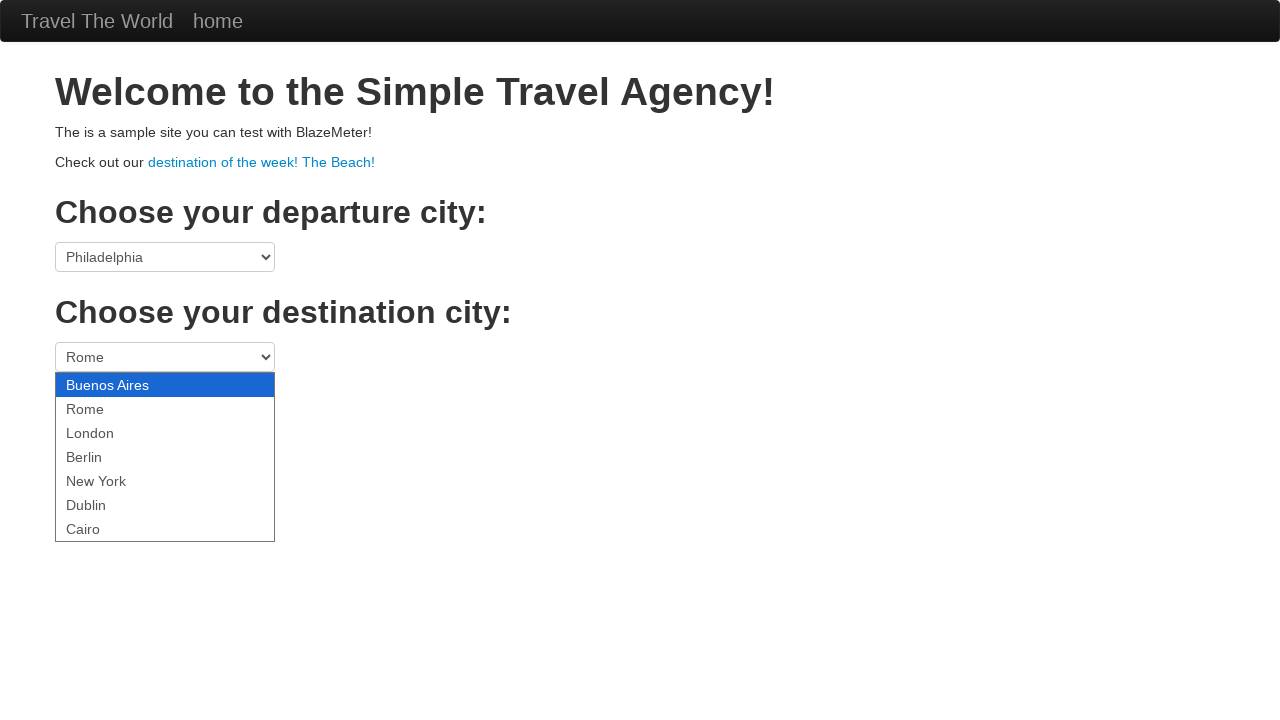

Clicked Find Flights button at (105, 407) on .btn-primary
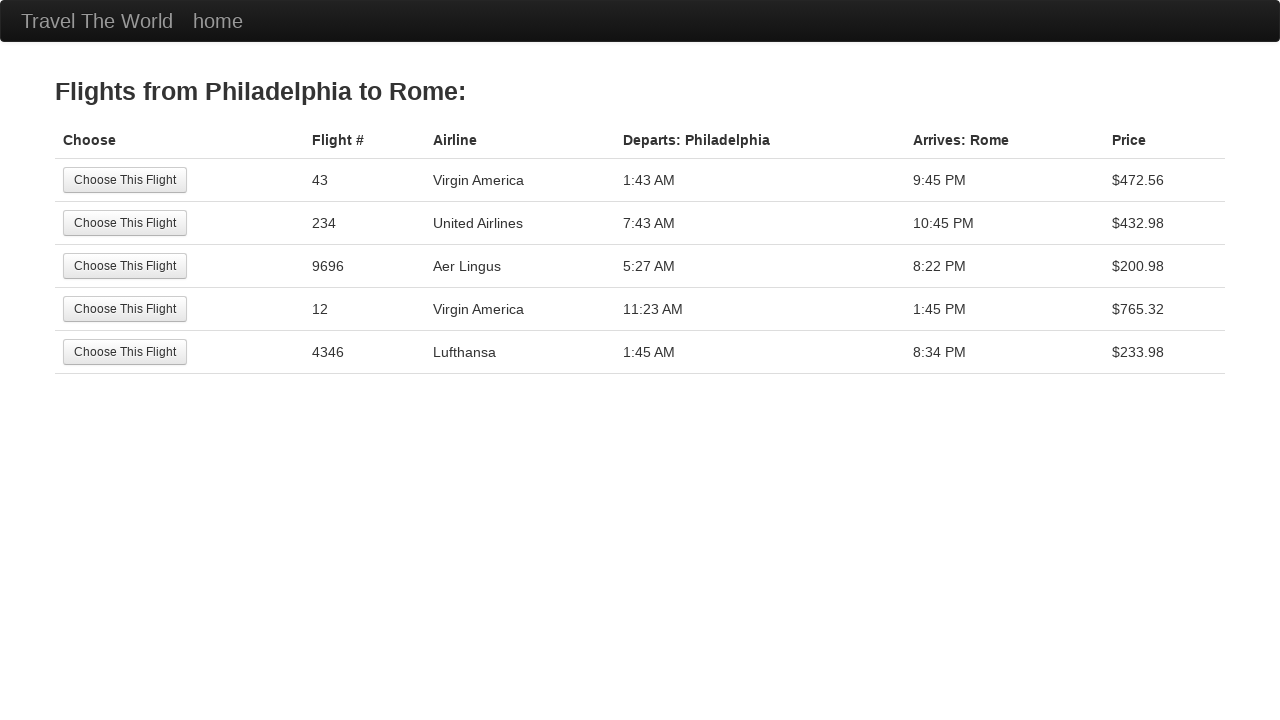

Flight results page loaded for Philadelphia to Rome
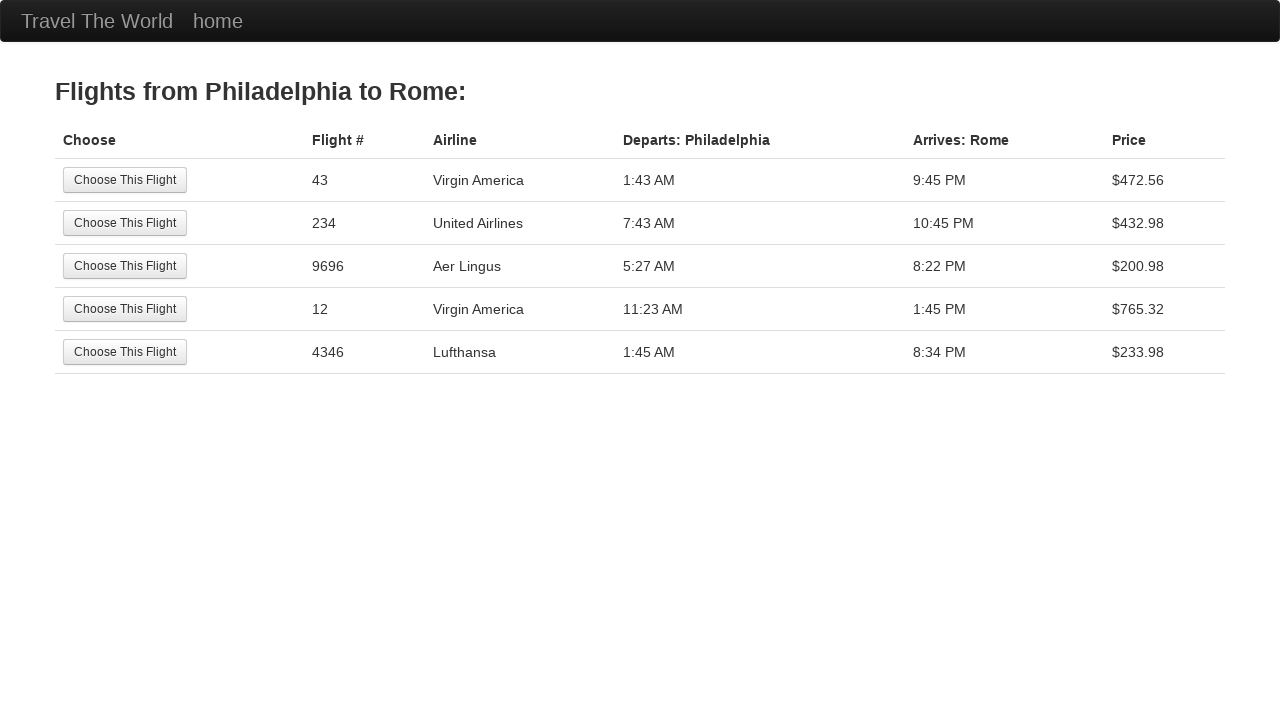

Selected the third flight option at (125, 266) on tr:nth-child(3) .btn
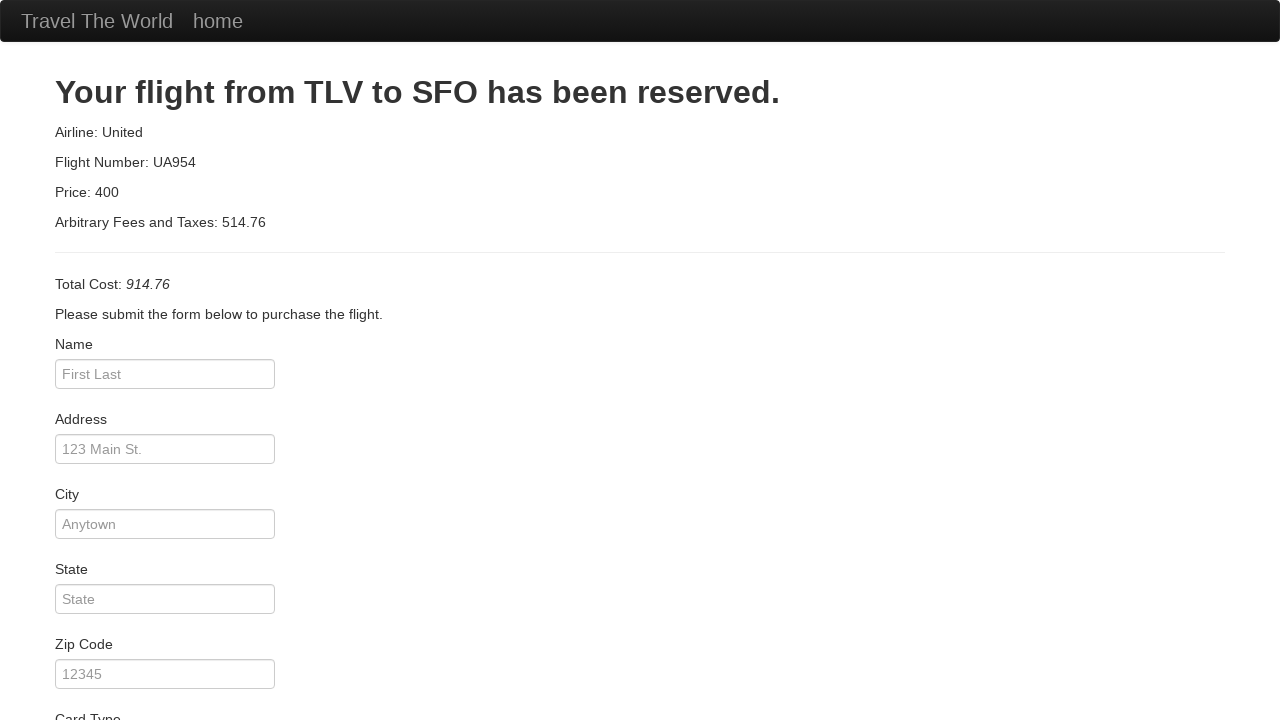

Flight reservation confirmed
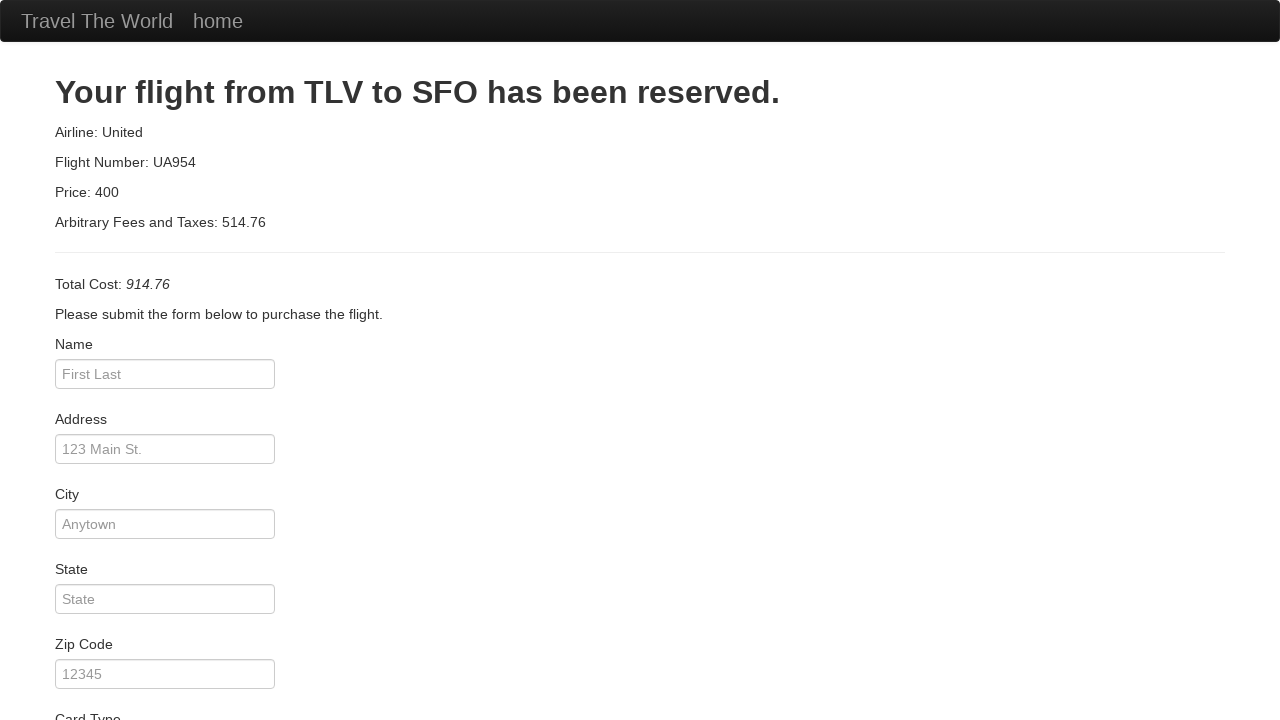

Clicked passenger name field at (165, 374) on #inputName
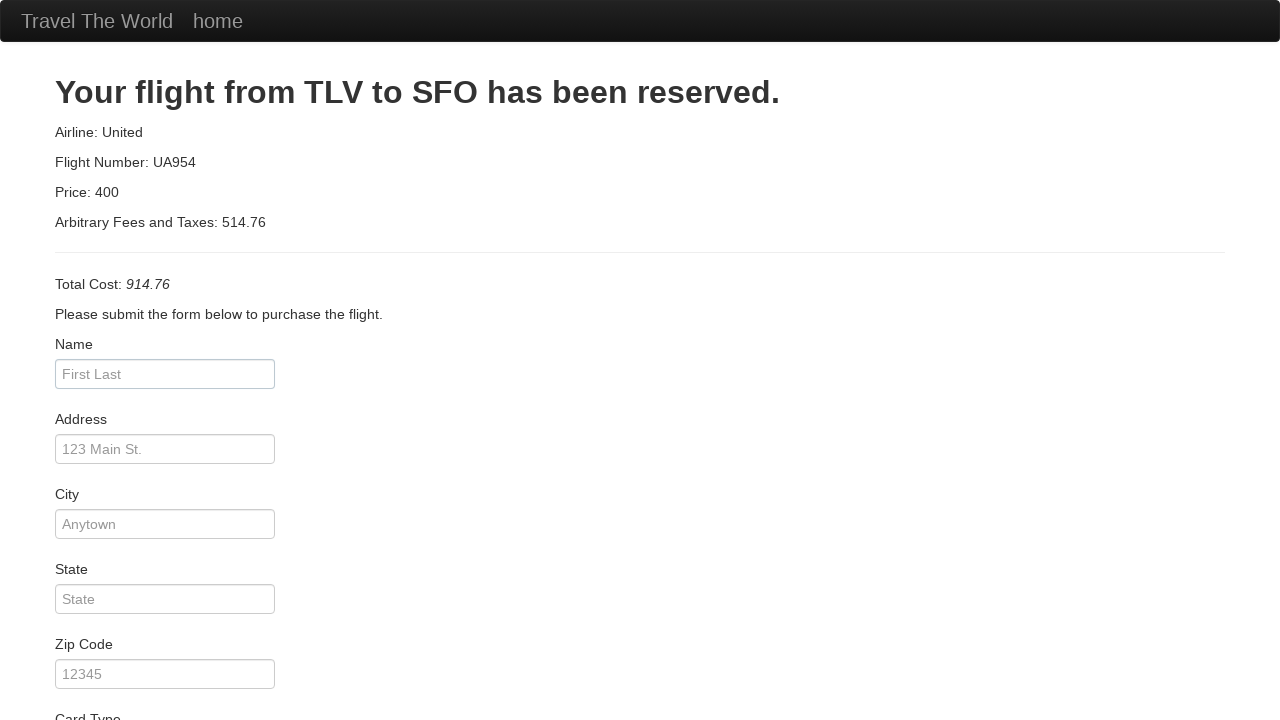

Entered passenger name 'John' on #inputName
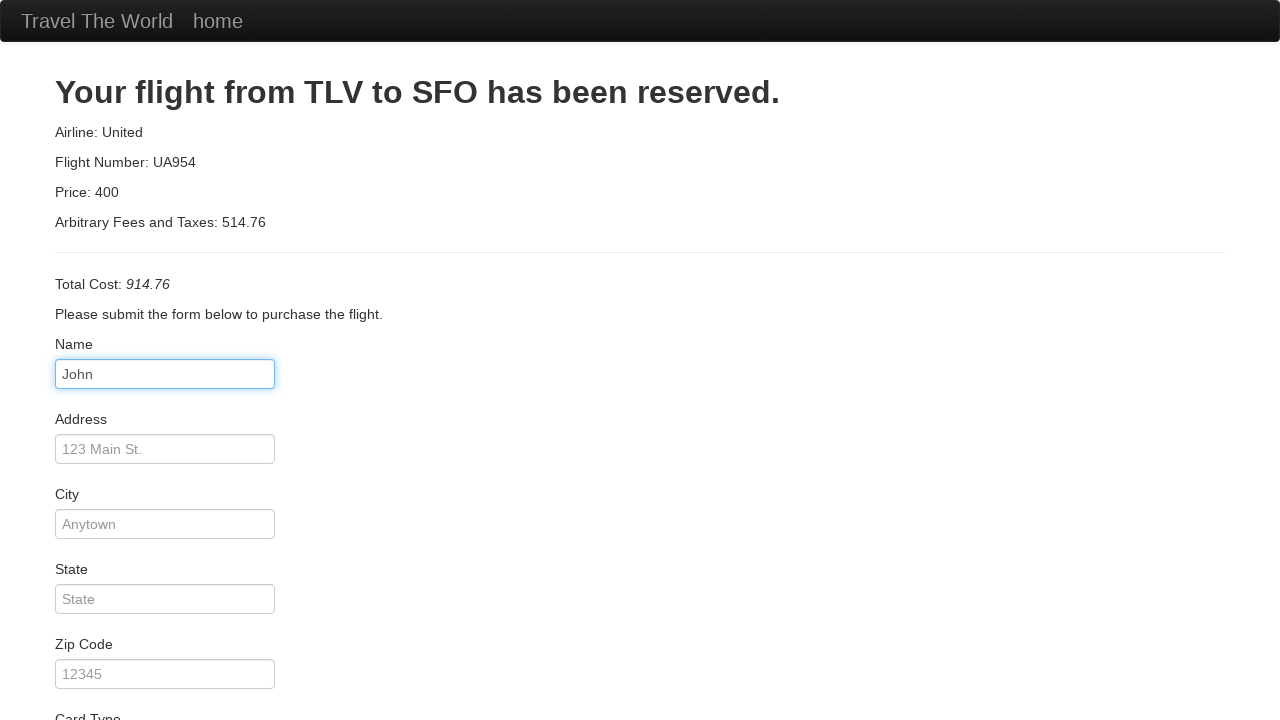

Entered address '123 Main st' on #address
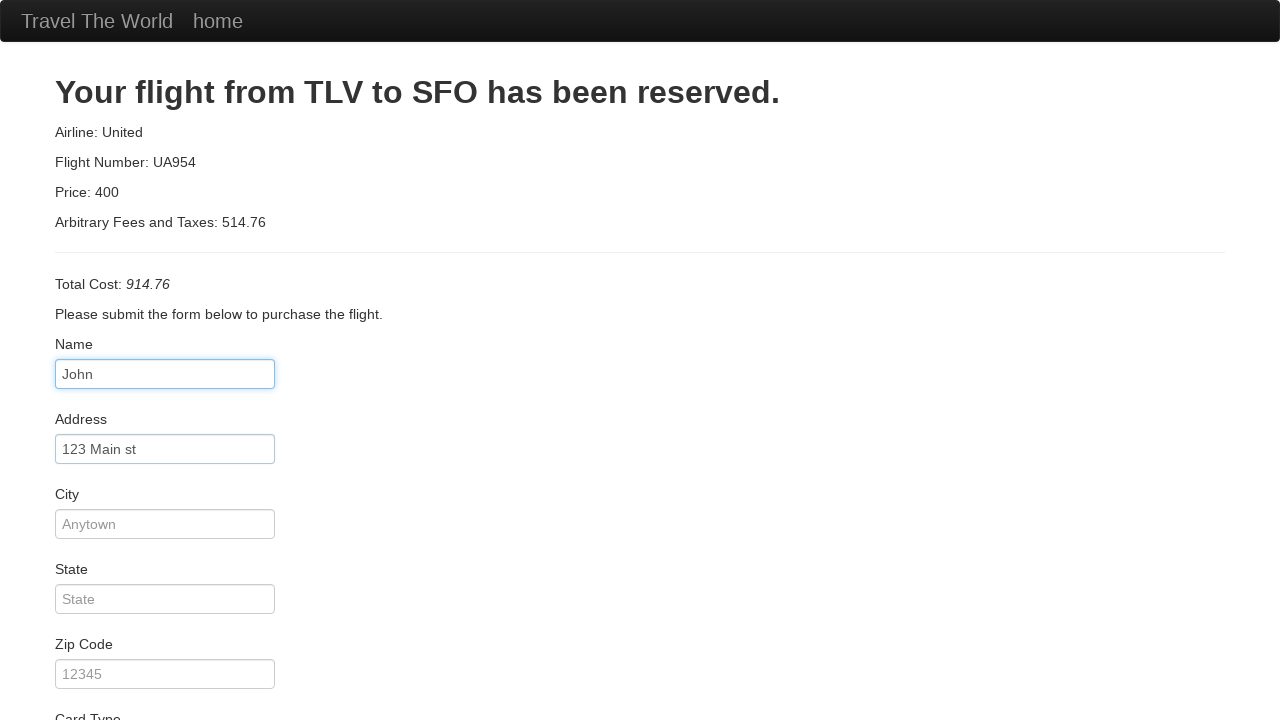

Clicked city field at (165, 524) on #city
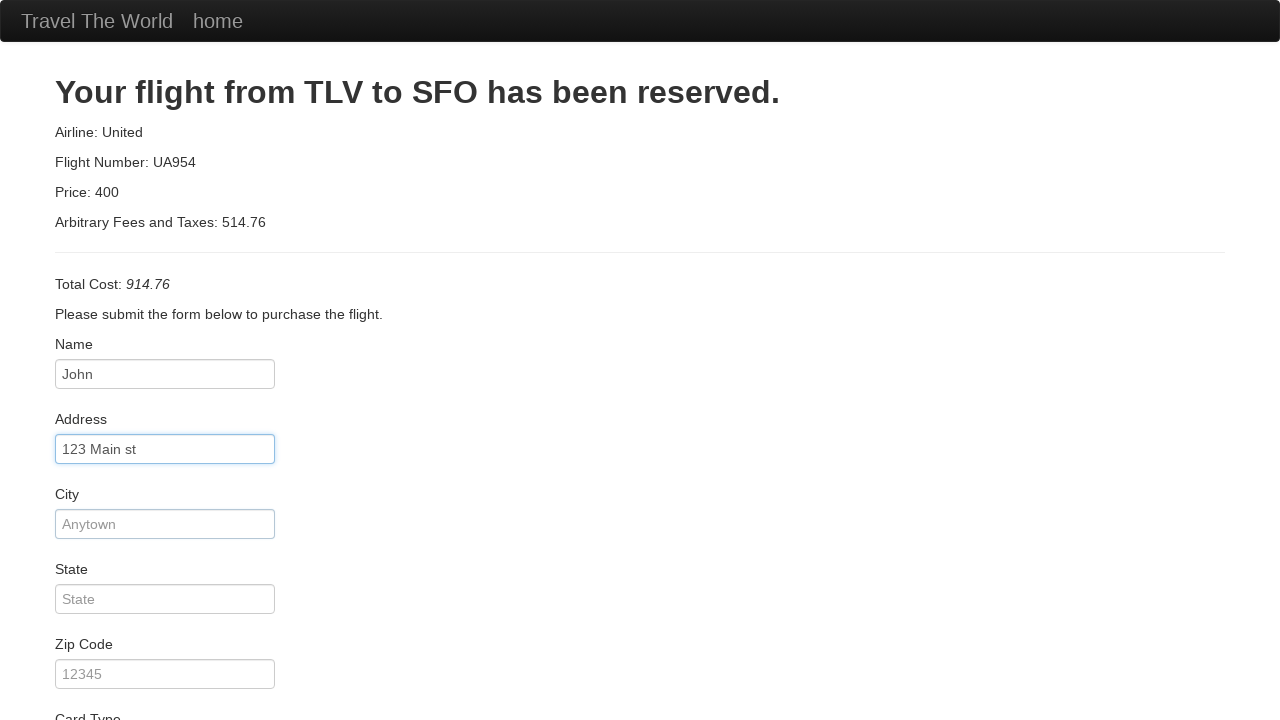

Entered city 'Philadelphia' on #city
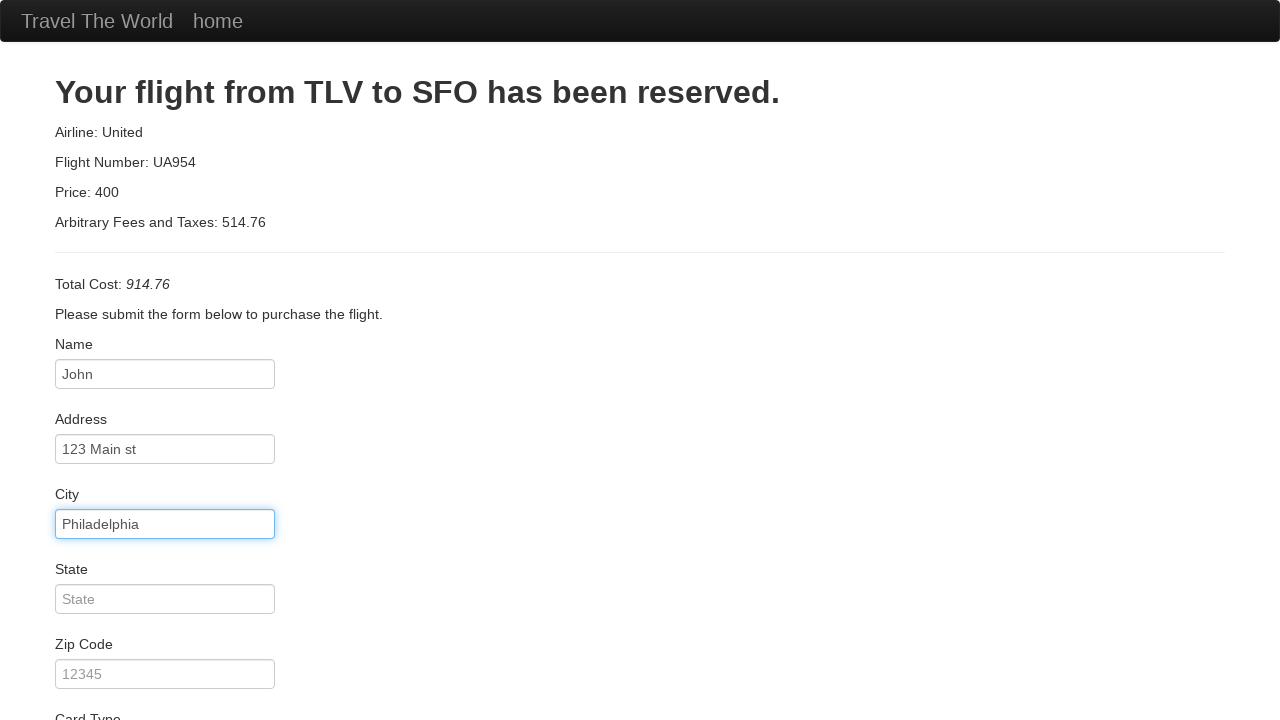

Entered state 'Pennsylvania' on #state
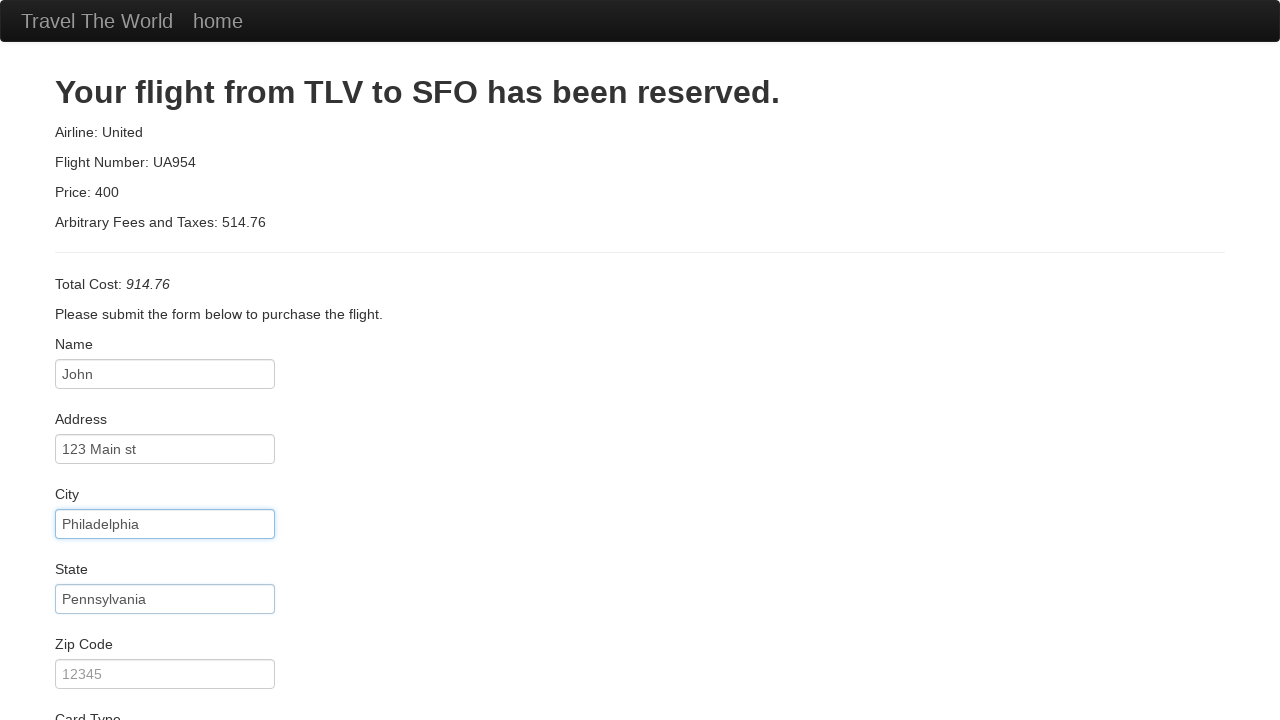

Entered zip code '458515' on #zipCode
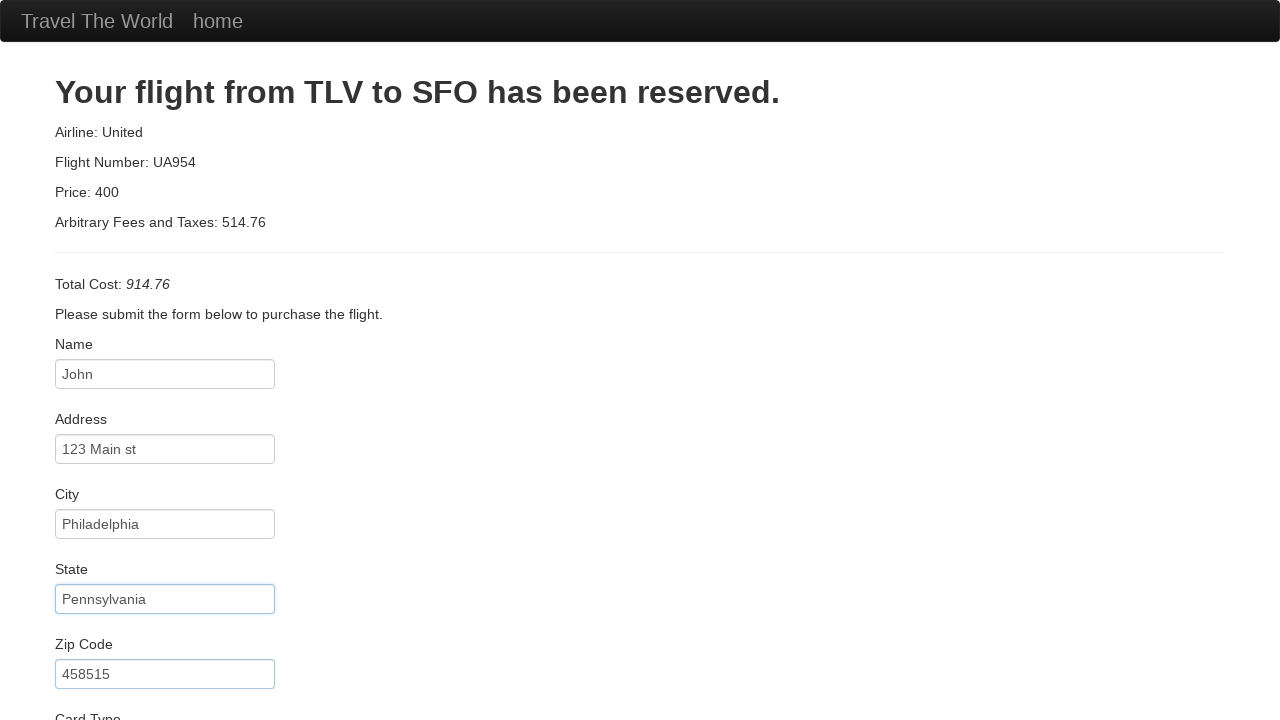

Clicked credit card number field at (165, 380) on #creditCardNumber
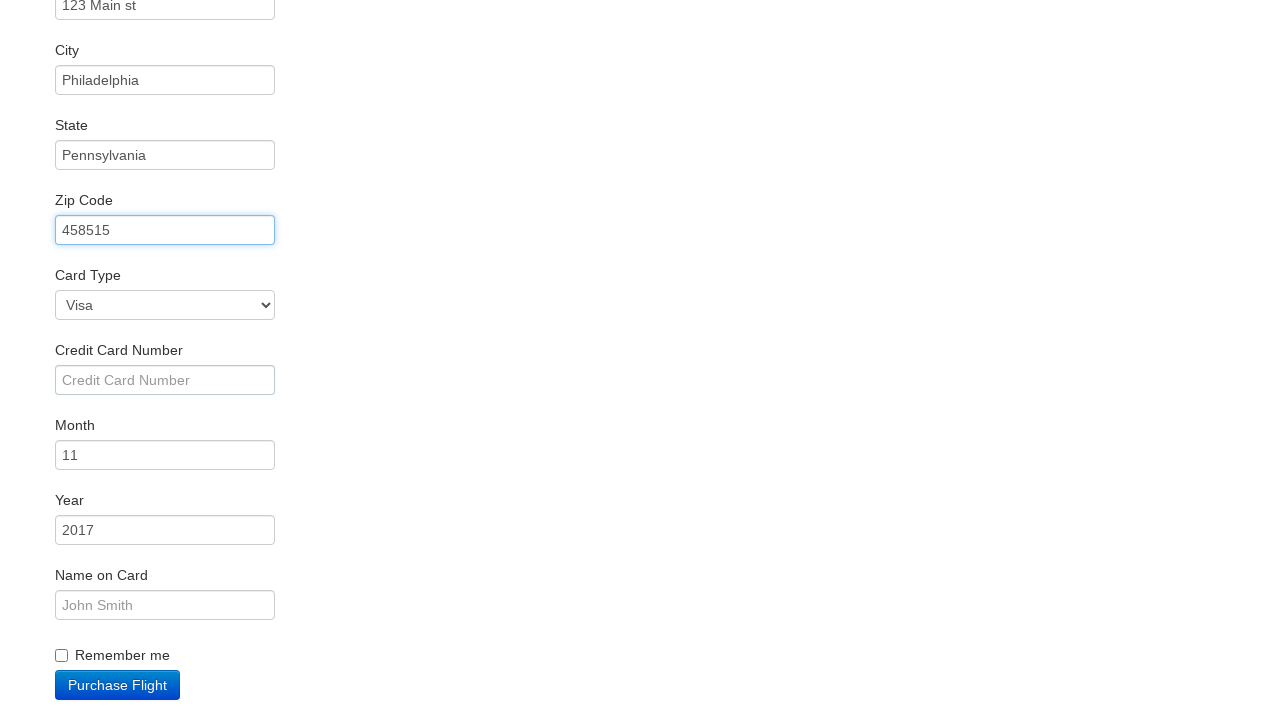

Entered credit card number on #creditCardNumber
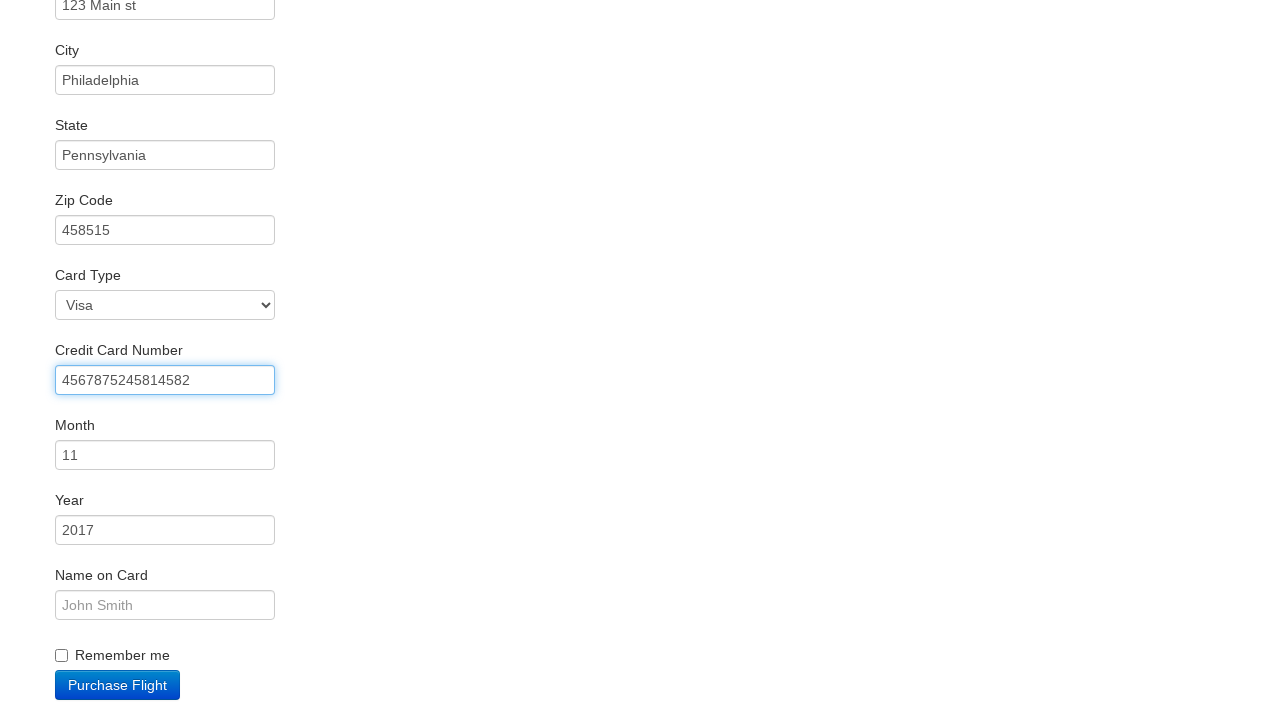

Clicked credit card month field at (165, 455) on #creditCardMonth
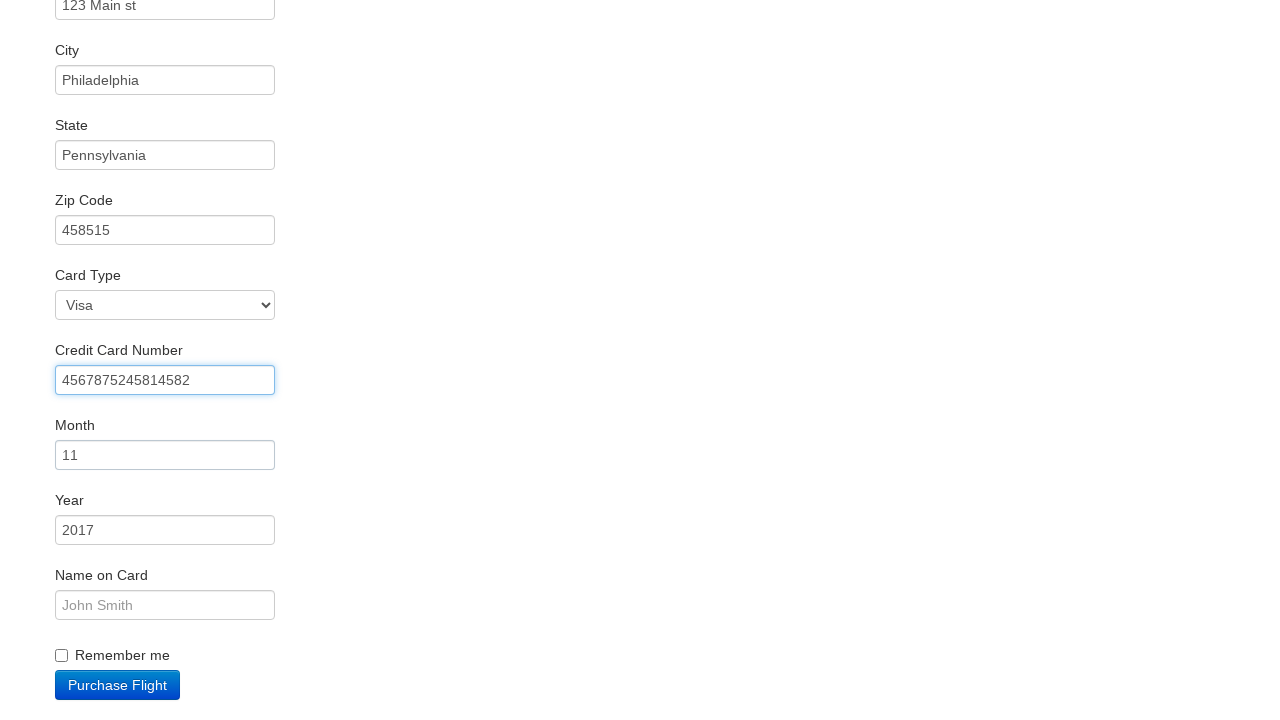

Entered expiration month '10' on #creditCardMonth
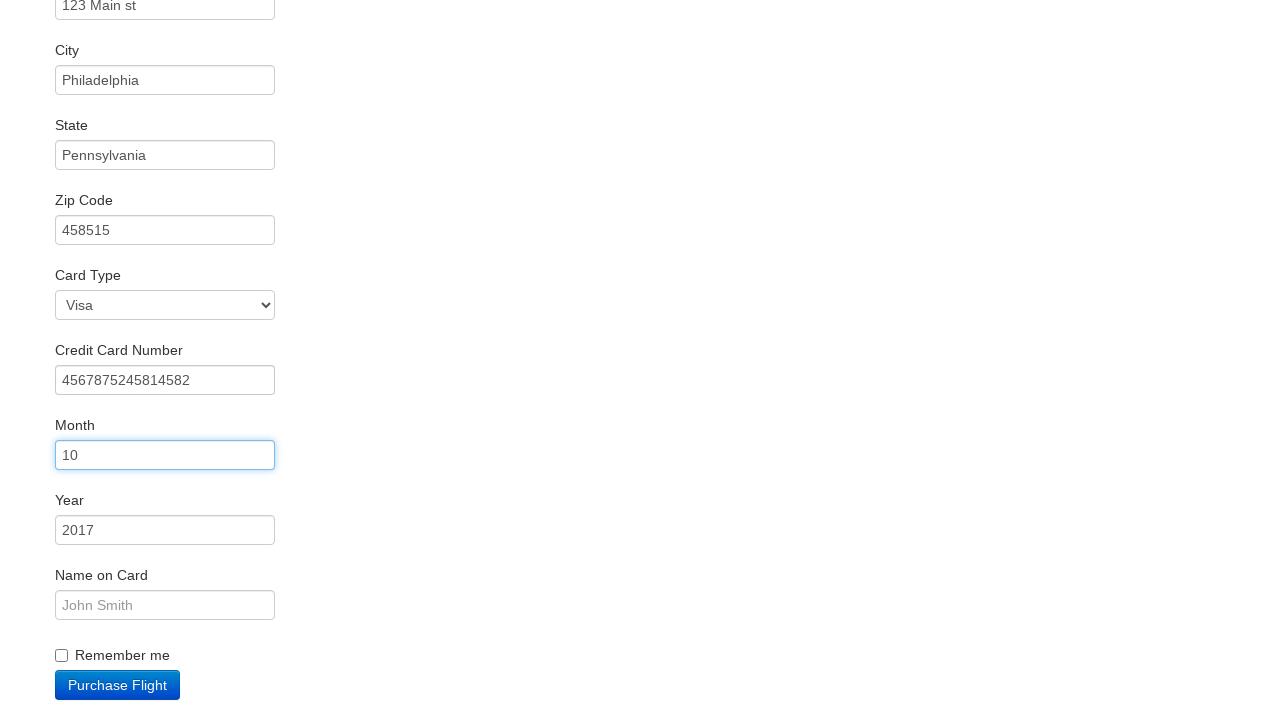

Clicked credit card year field at (165, 530) on #creditCardYear
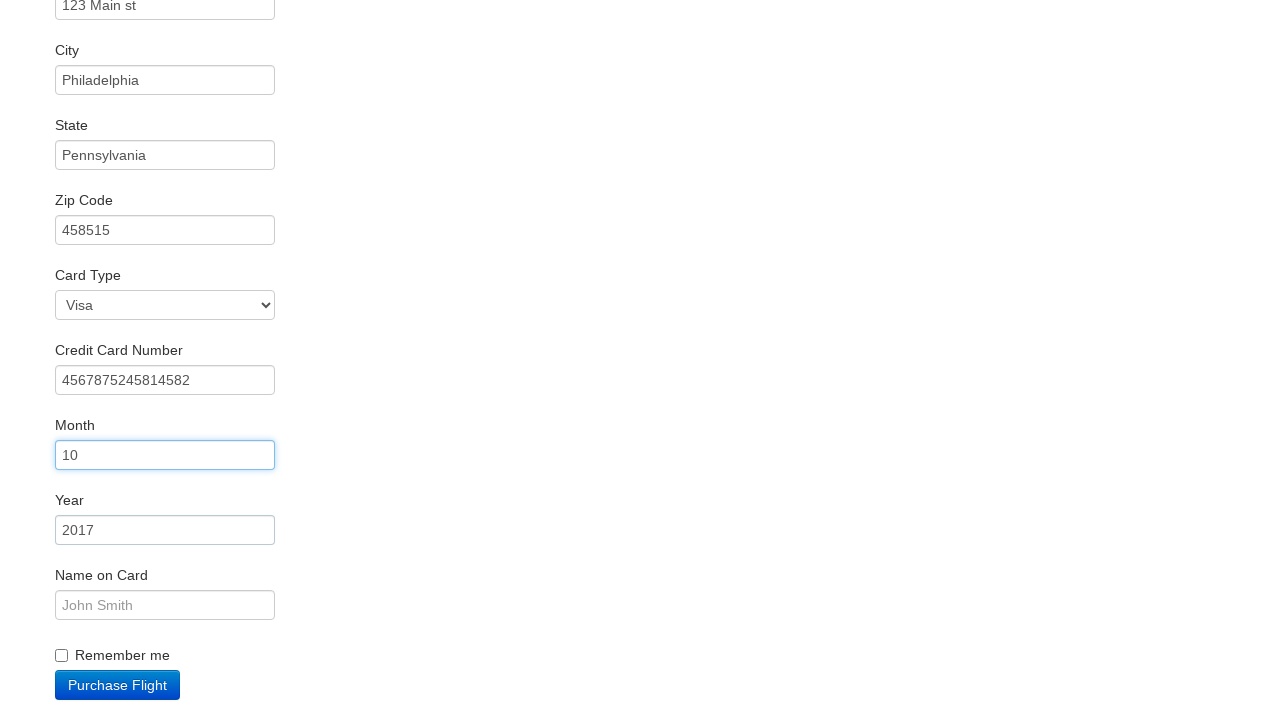

Entered expiration year '2024' on #creditCardYear
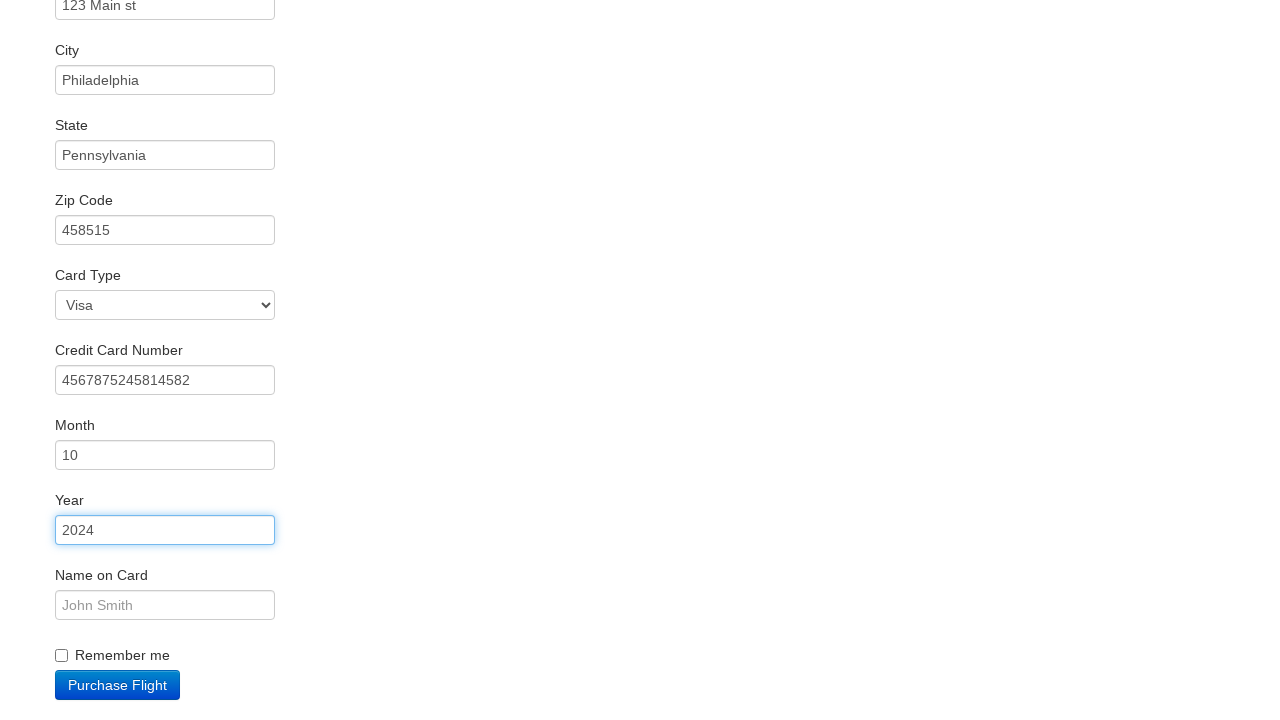

Entered name on card 'John Test' on #nameOnCard
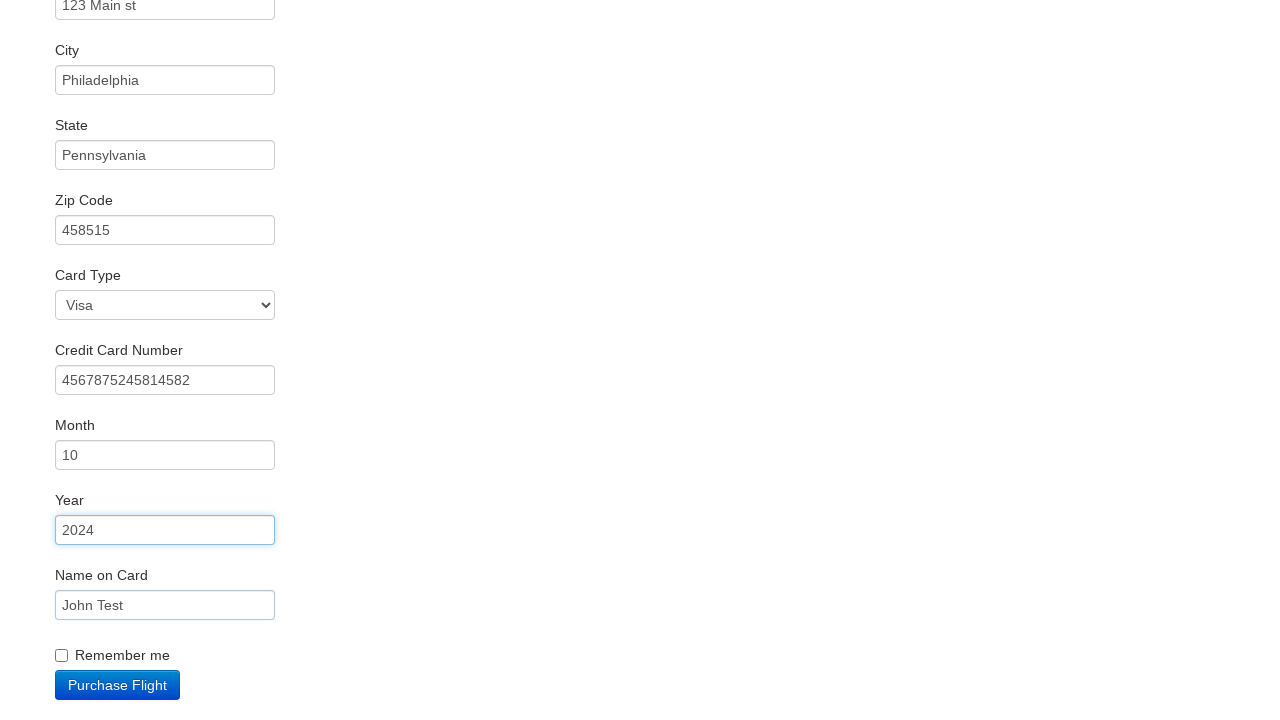

Clicked submit button to complete purchase at (118, 685) on .btn-primary
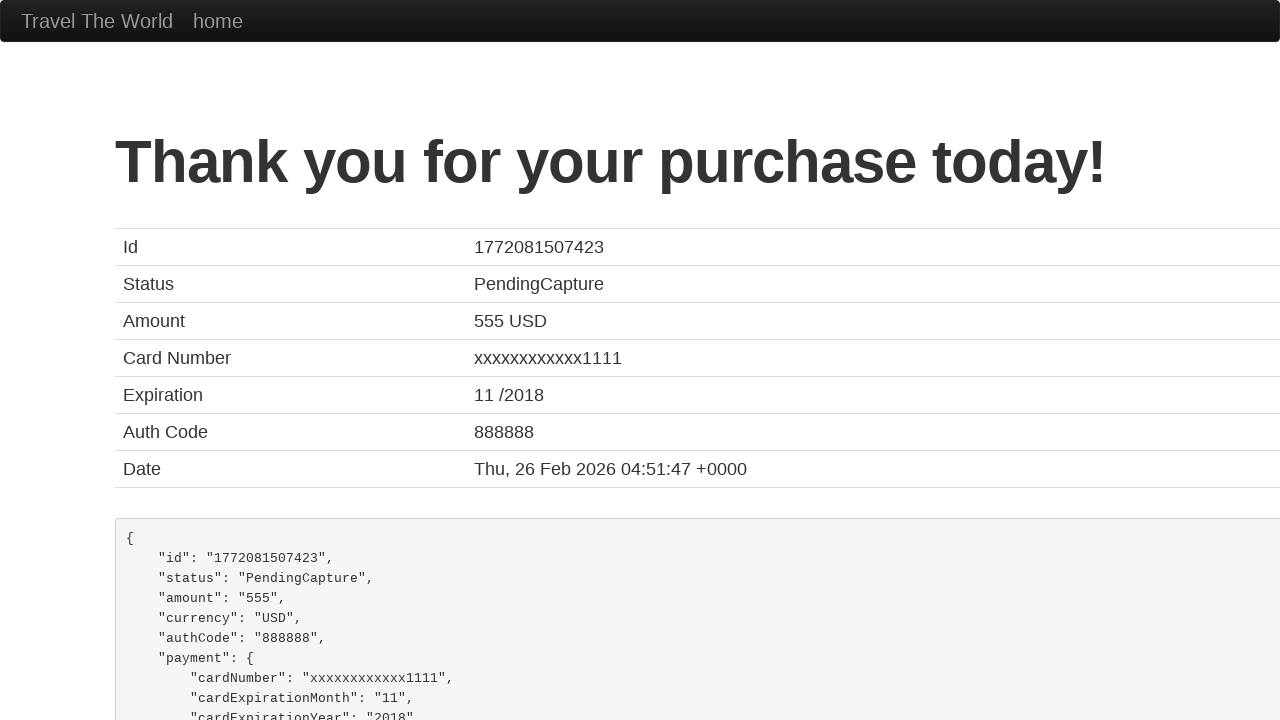

Purchase confirmation page displayed - flight booking completed successfully
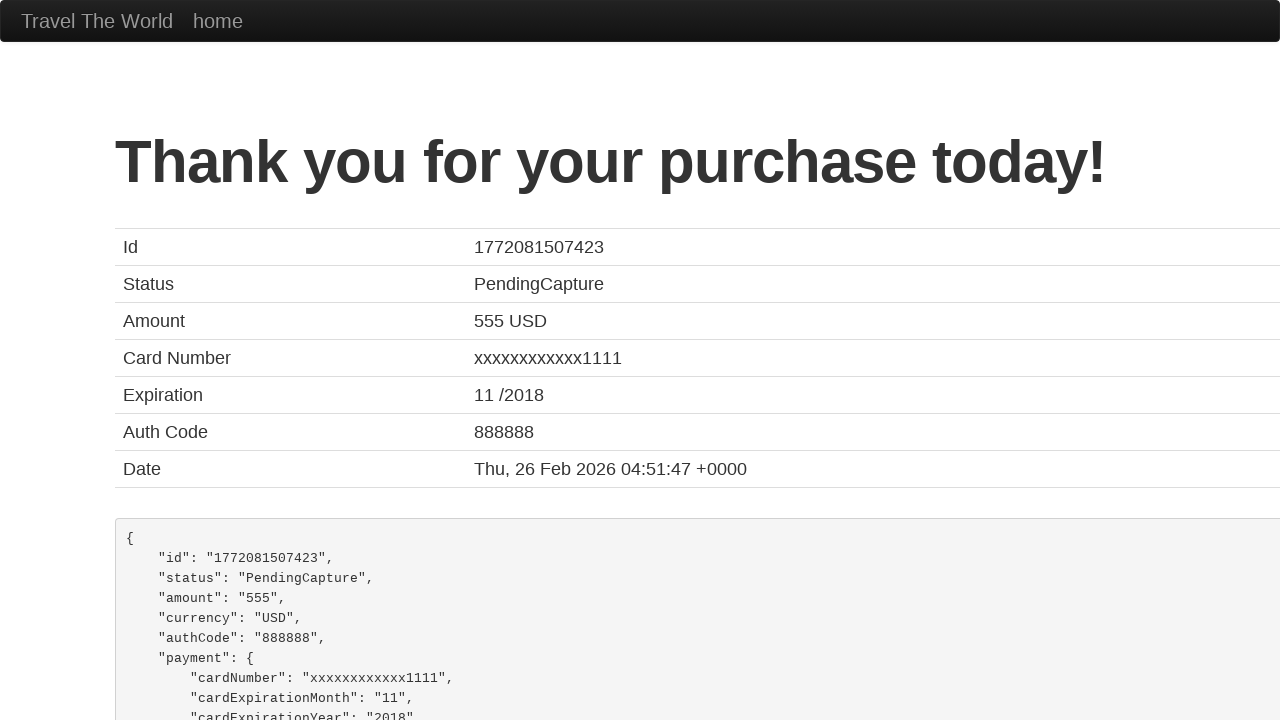

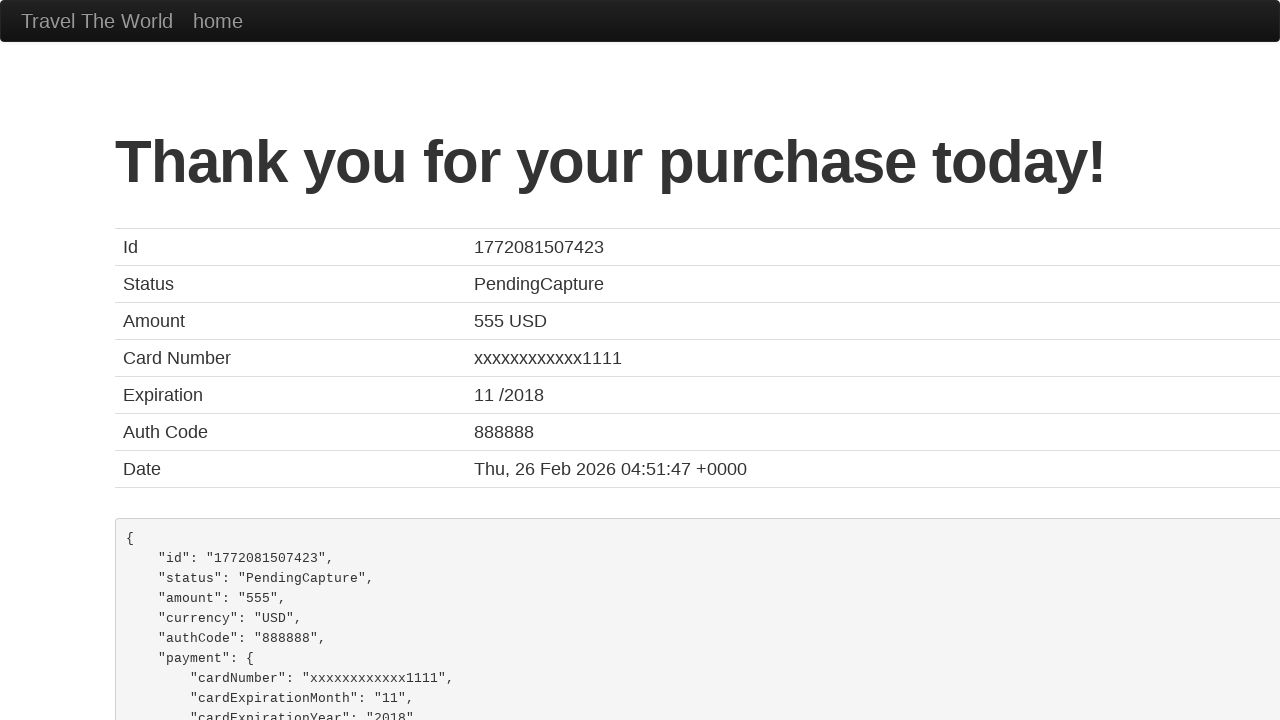